Tests the forgot password functionality by clicking the forgot password link and filling in recovery information

Starting URL: https://rahulshettyacademy.com/locatorspractice/

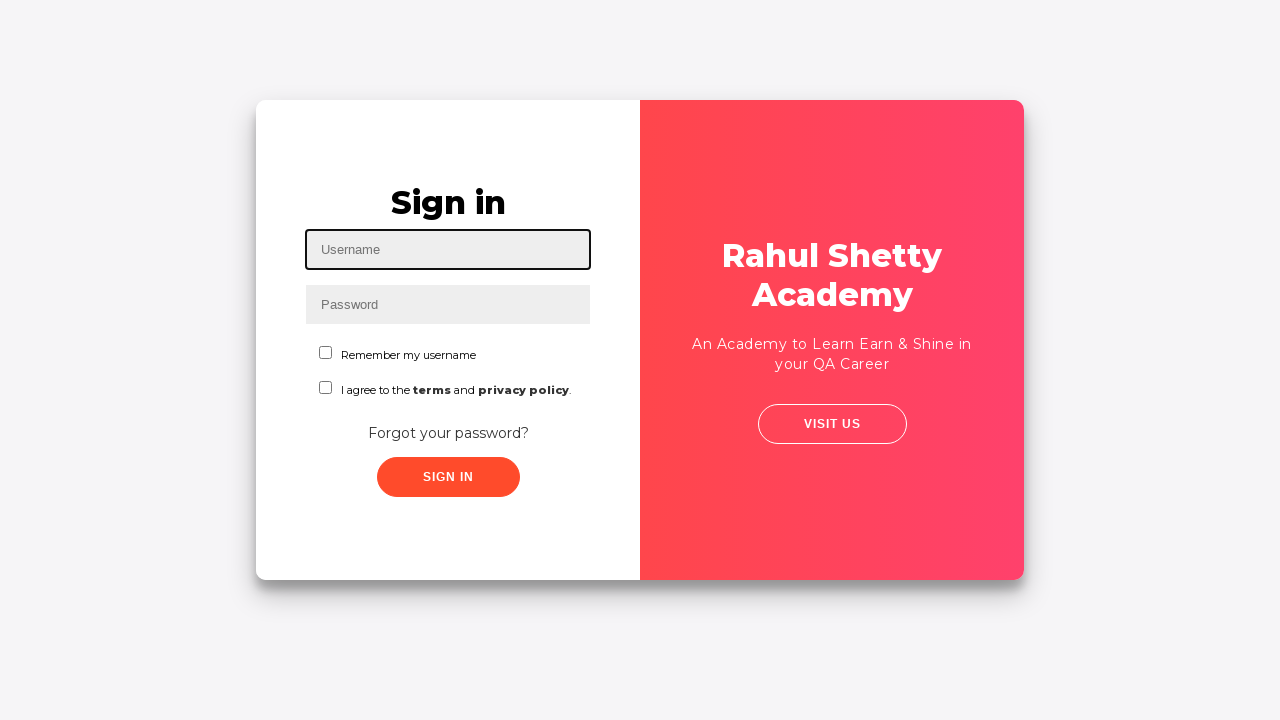

Clicked forgot password link at (448, 433) on xpath=//*[@id="container"]/div[2]/form/div[2]/a
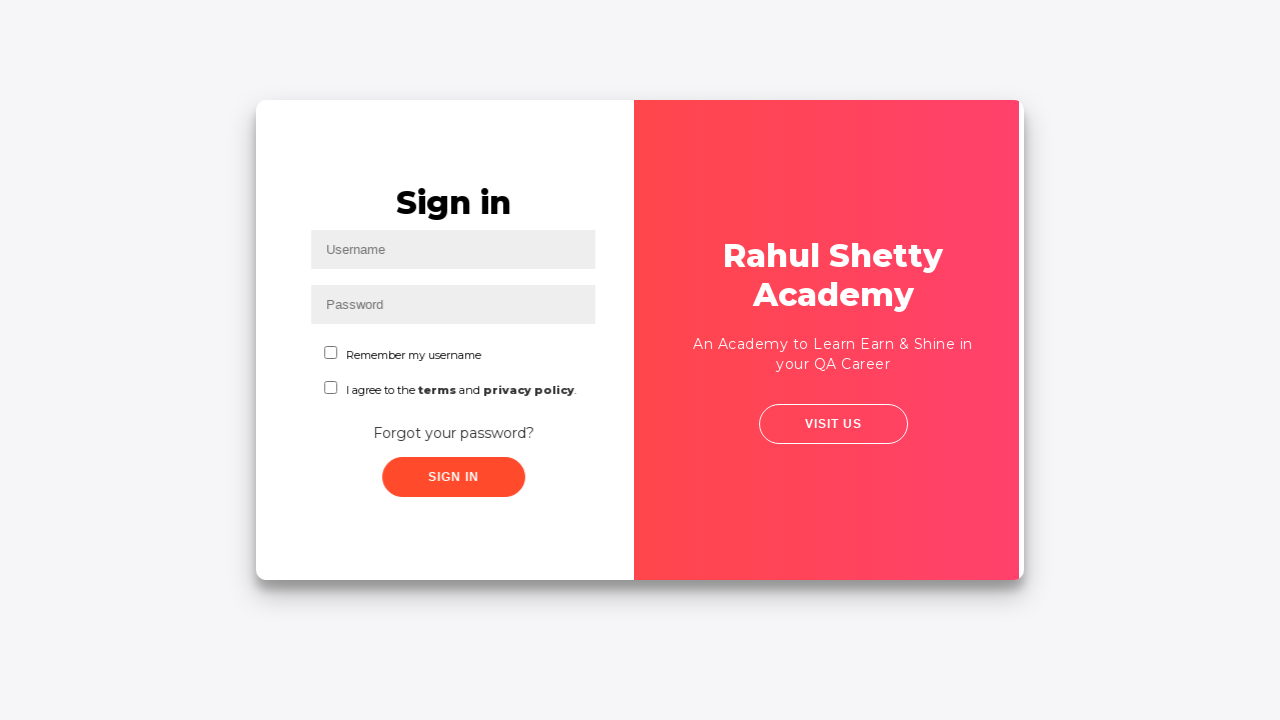

Filled in name field with 'Rabby' on xpath=//*[@id="container"]/div[1]/form/input[1]
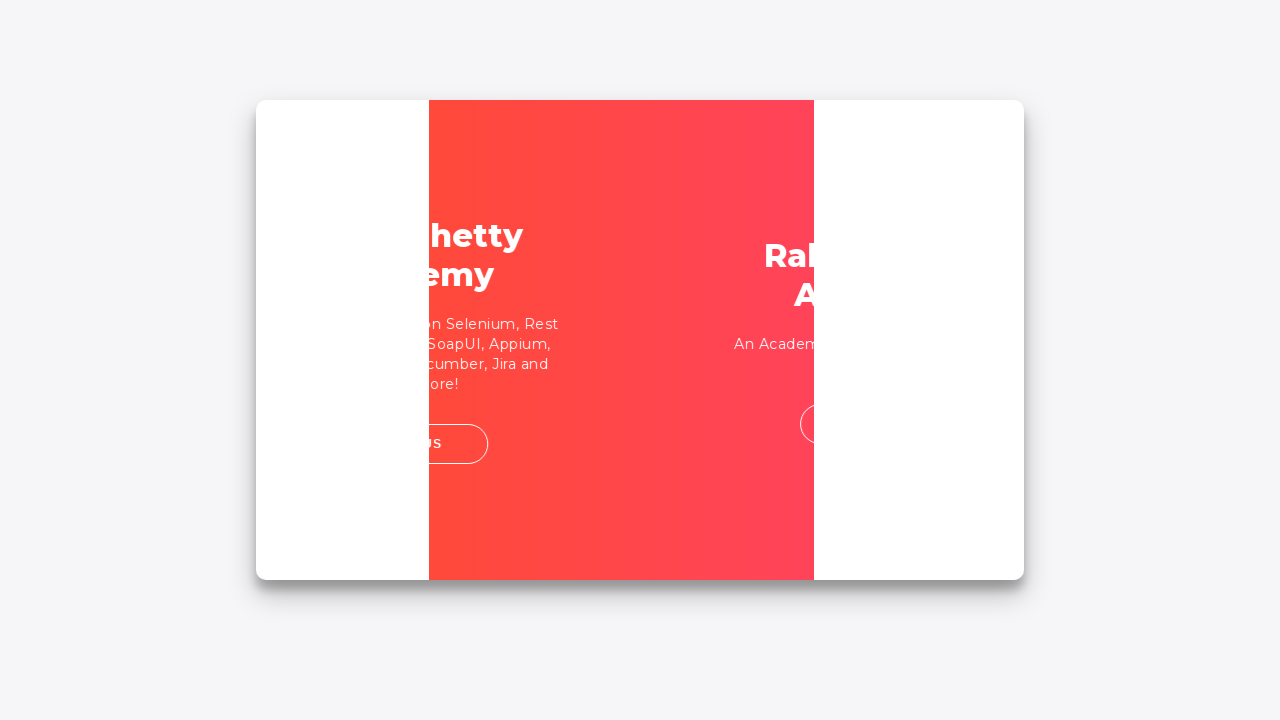

Filled in email field with 'test@example.com' on xpath=//*[@id="container"]/div[1]/form/input[2]
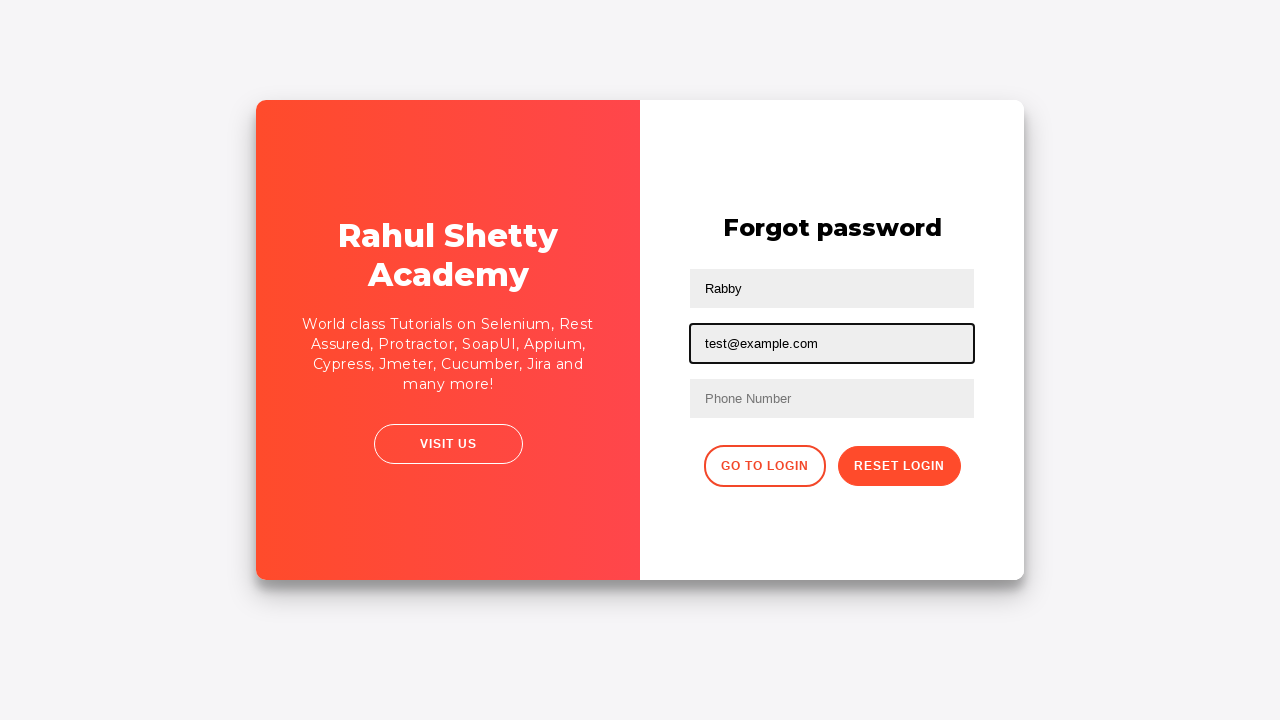

Filled in phone number field with '1234567890' on xpath=//*[@id="container"]/div[1]/form/input[3]
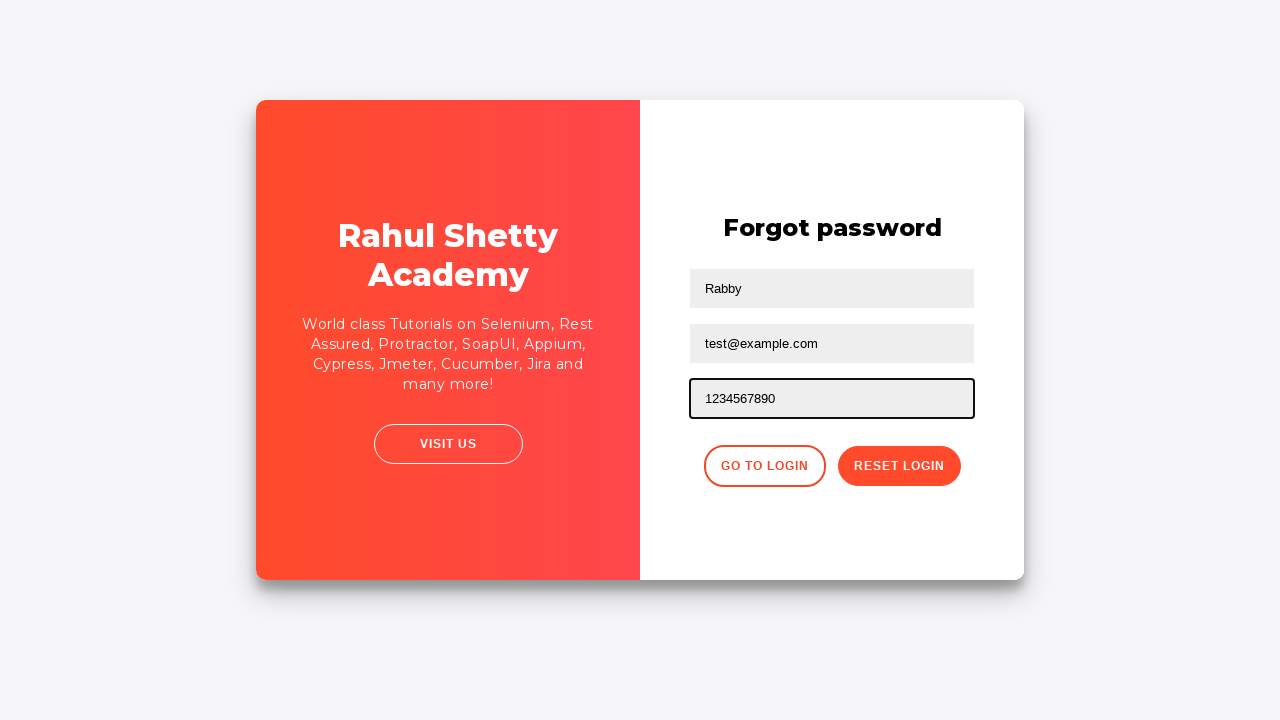

Clicked reset login button at (899, 466) on xpath=//*[@id="container"]/div[1]/form/div/button[2]
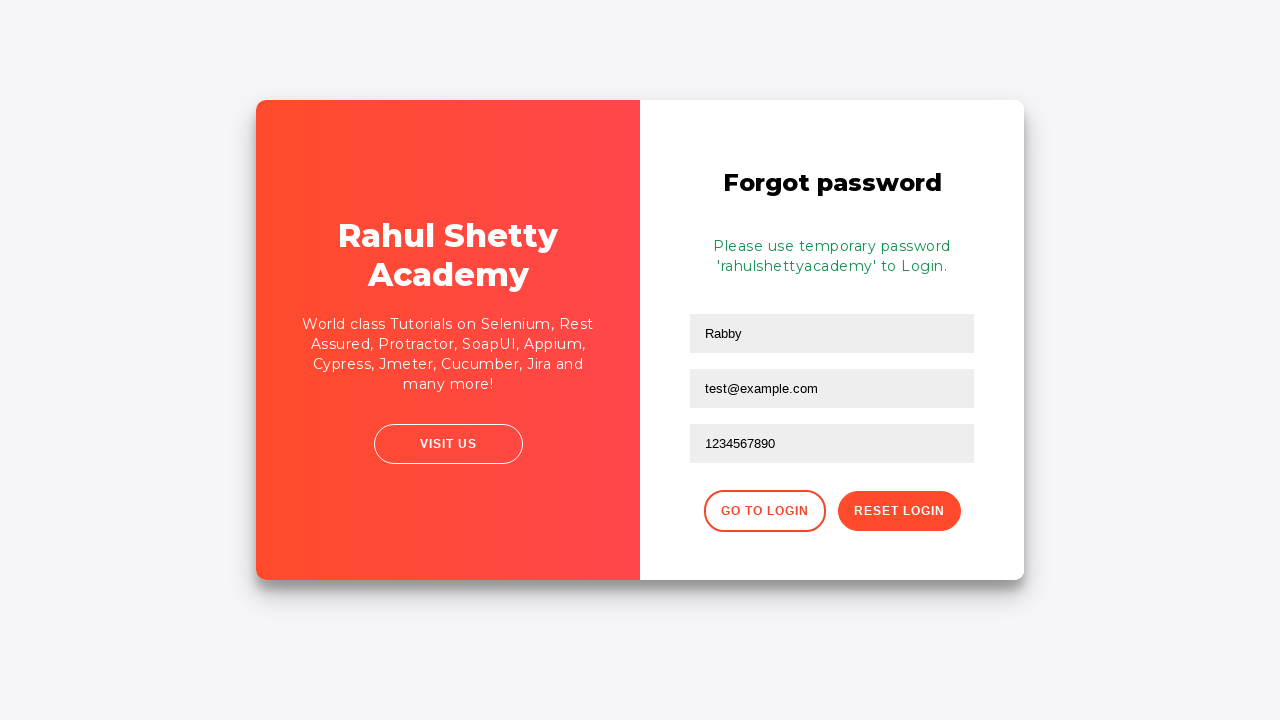

Password reset confirmation message appeared
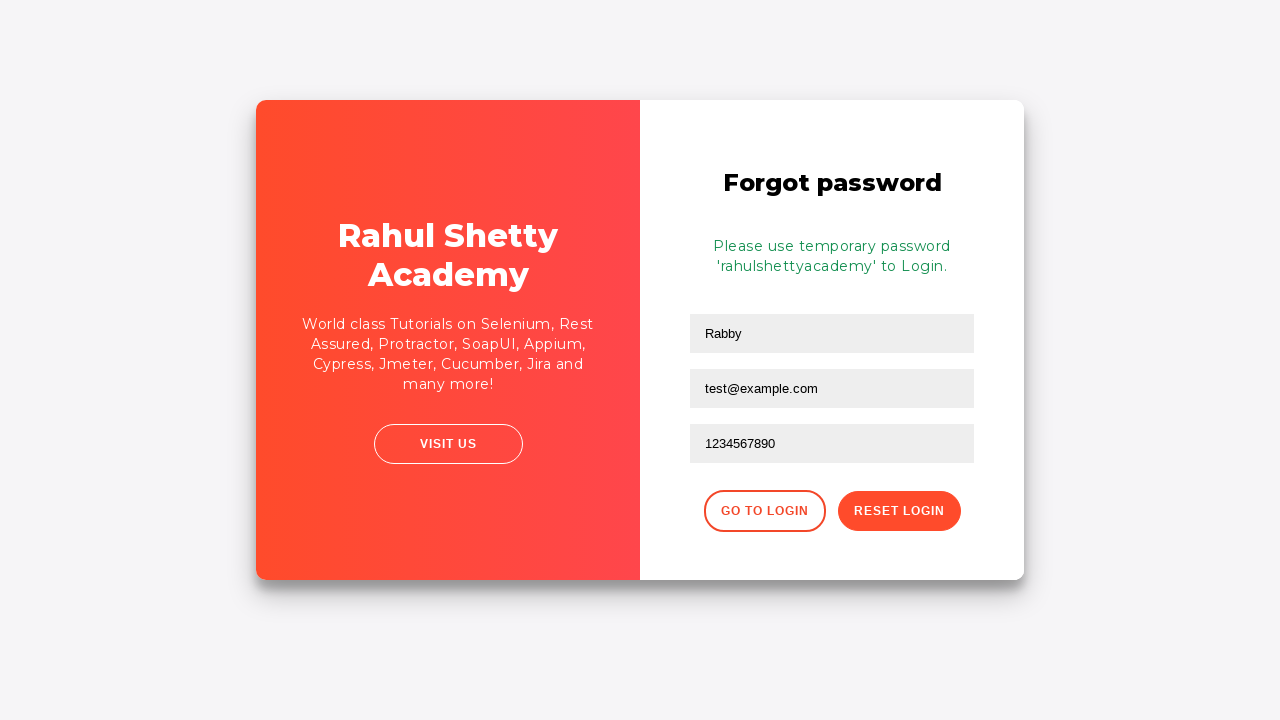

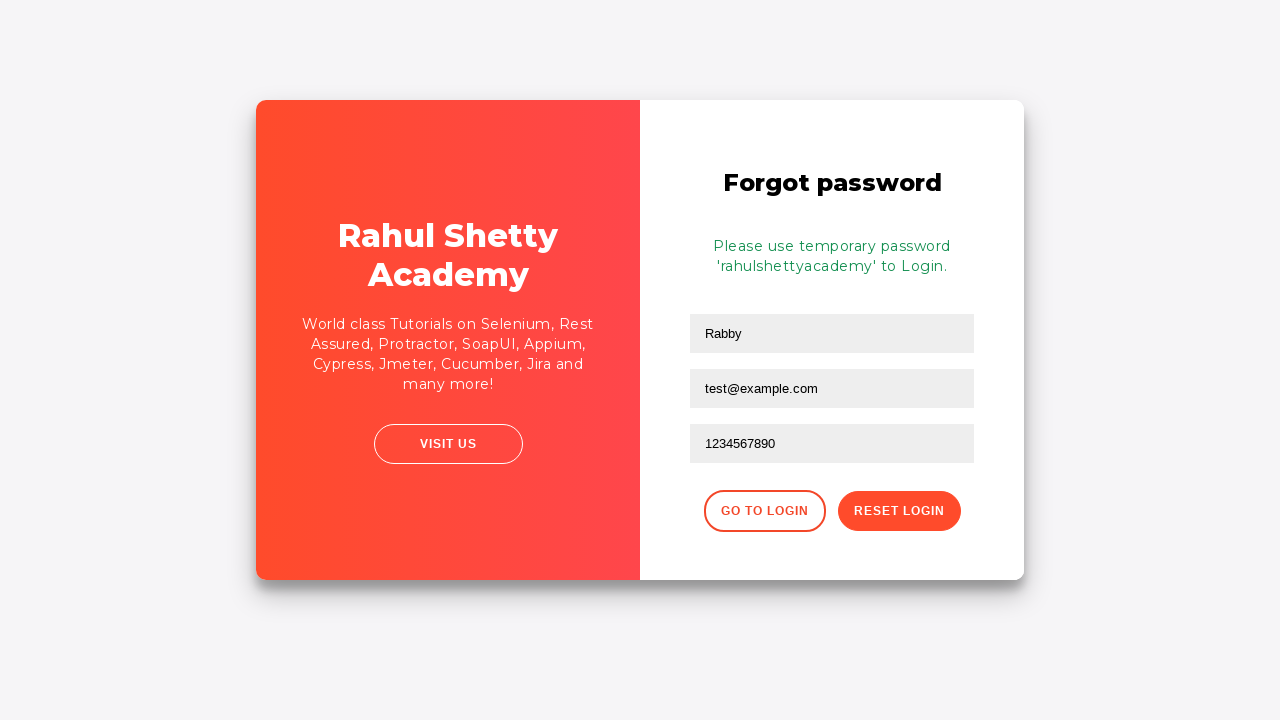